Tests that error message appears when first number is invalid text during multiplication

Starting URL: https://testsheepnz.github.io/BasicCalculator

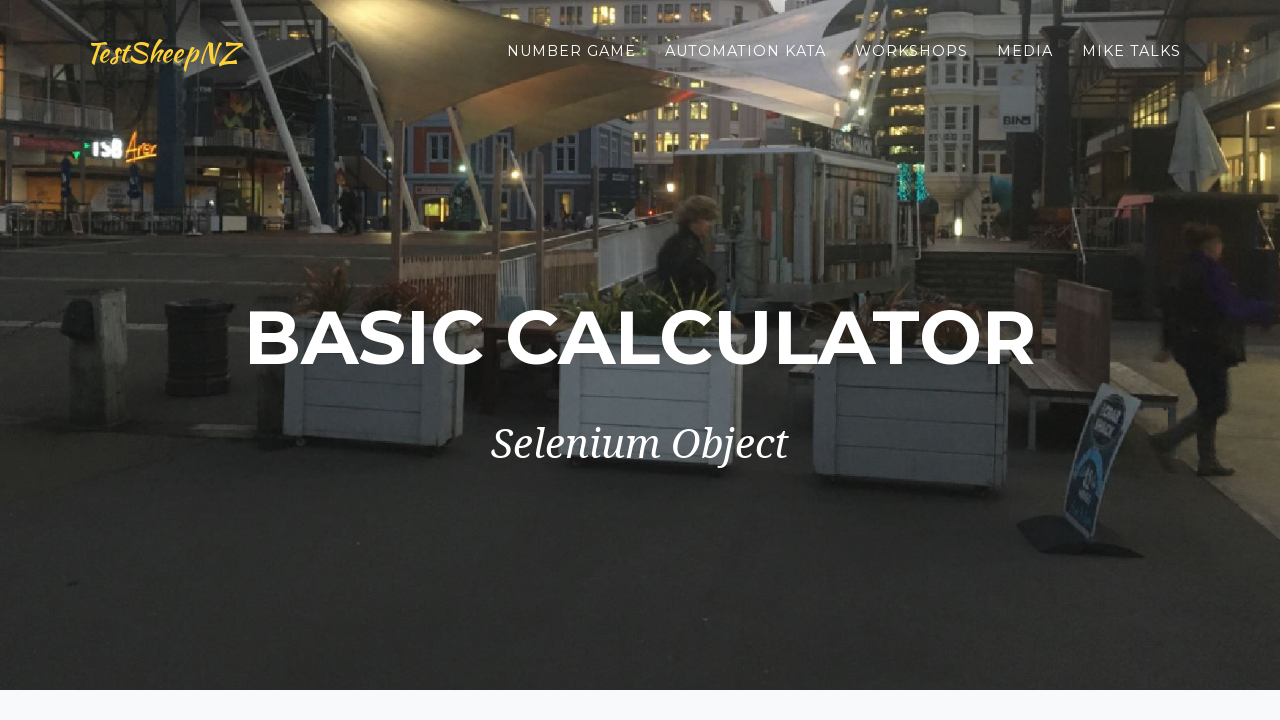

Selected 'Prototype' build version on #selectBuild
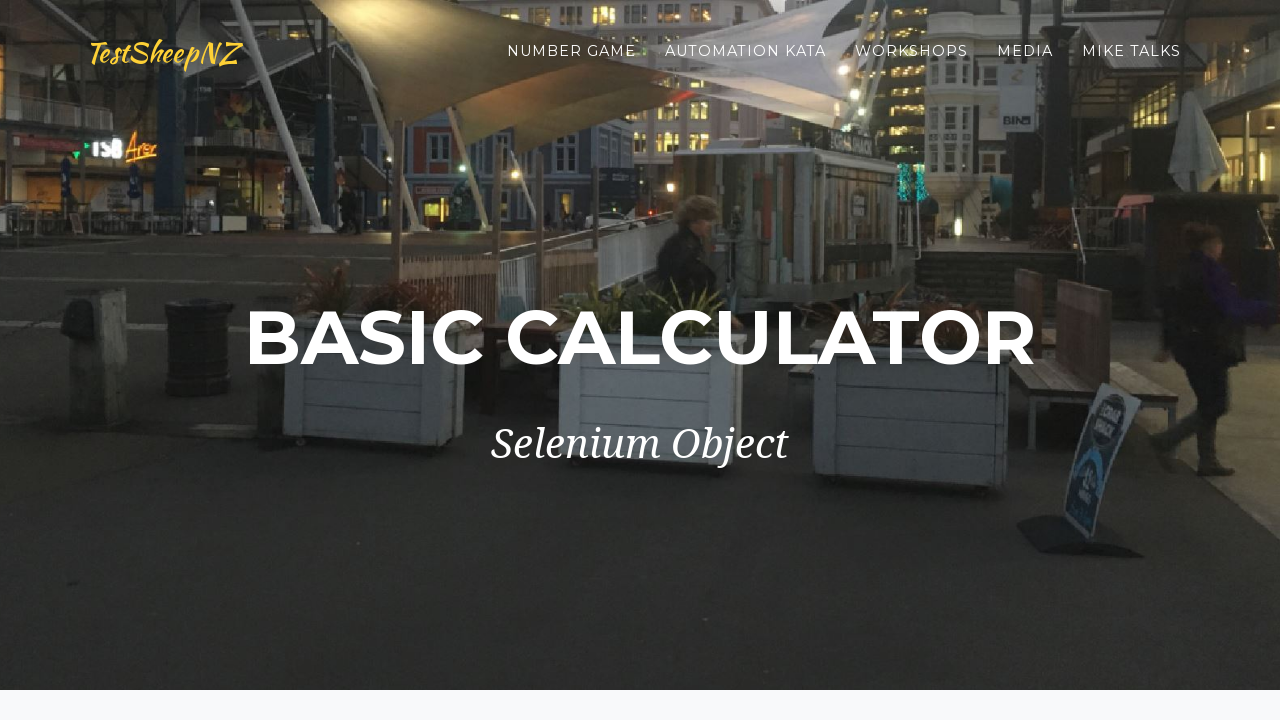

Entered 'a' as first number (invalid input) on #number1Field
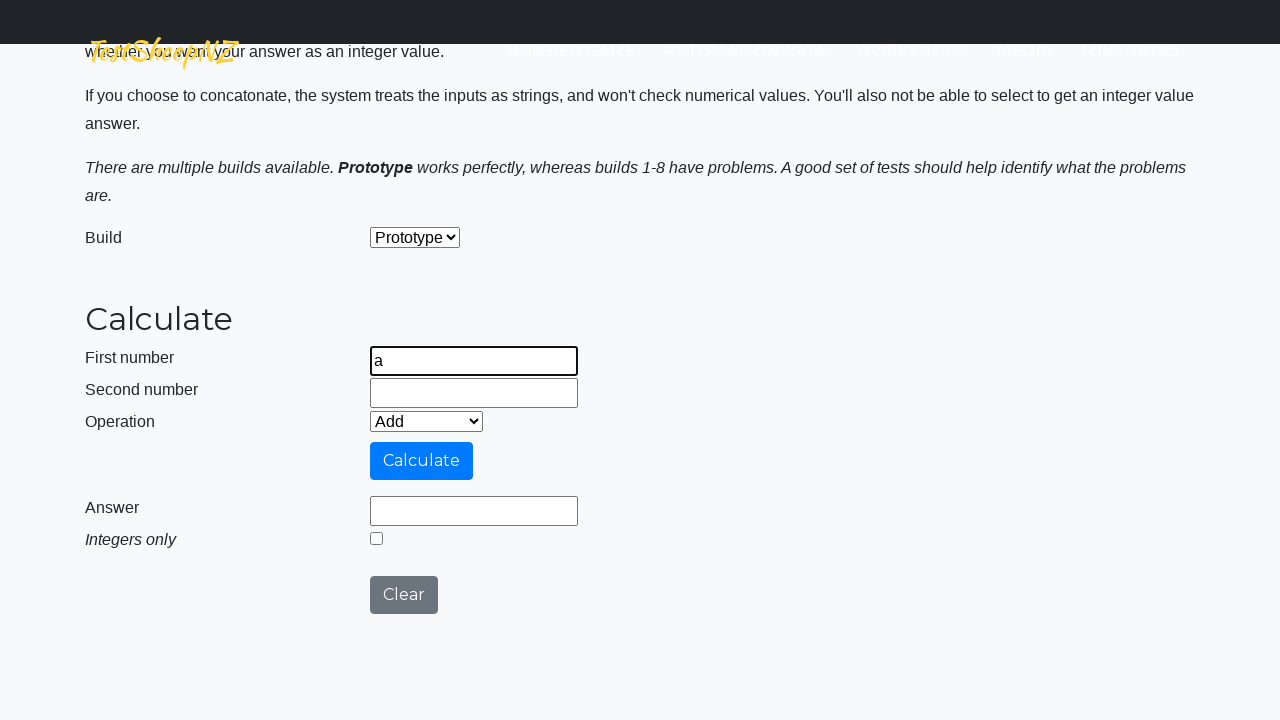

Selected 'Multiply' operation on #selectOperationDropdown
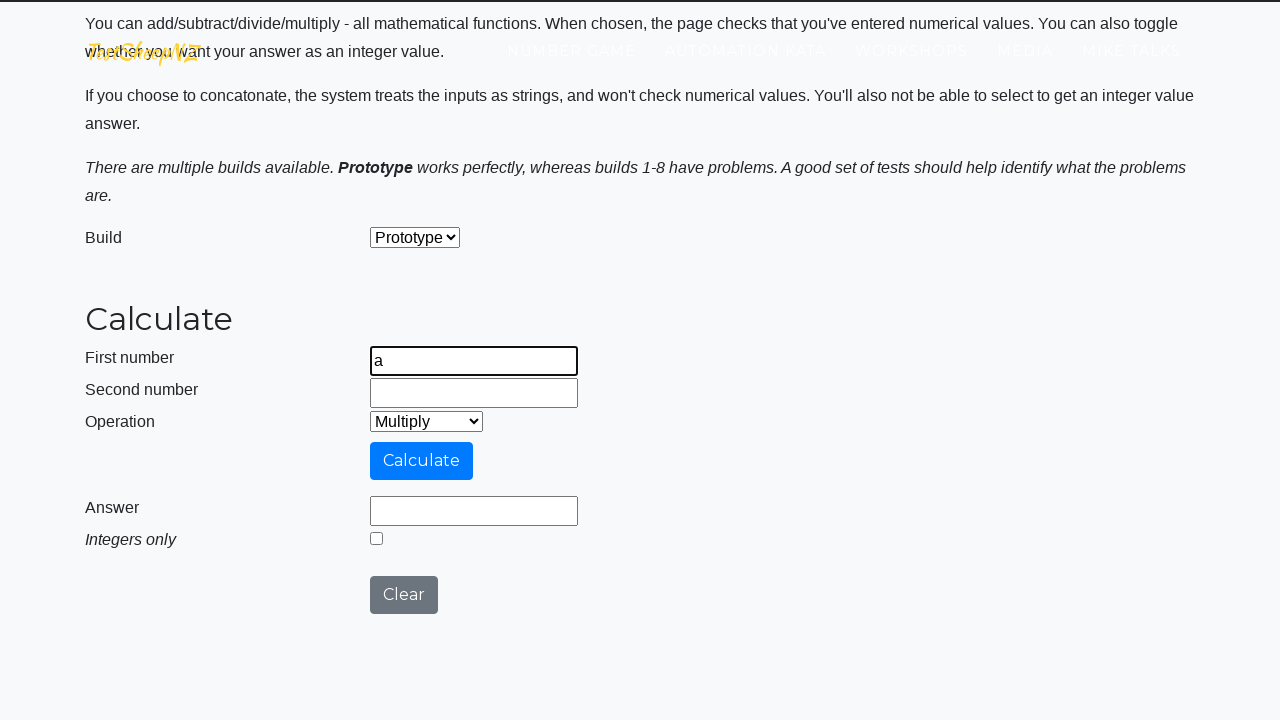

Clicked calculate button at (422, 461) on #calculateButton
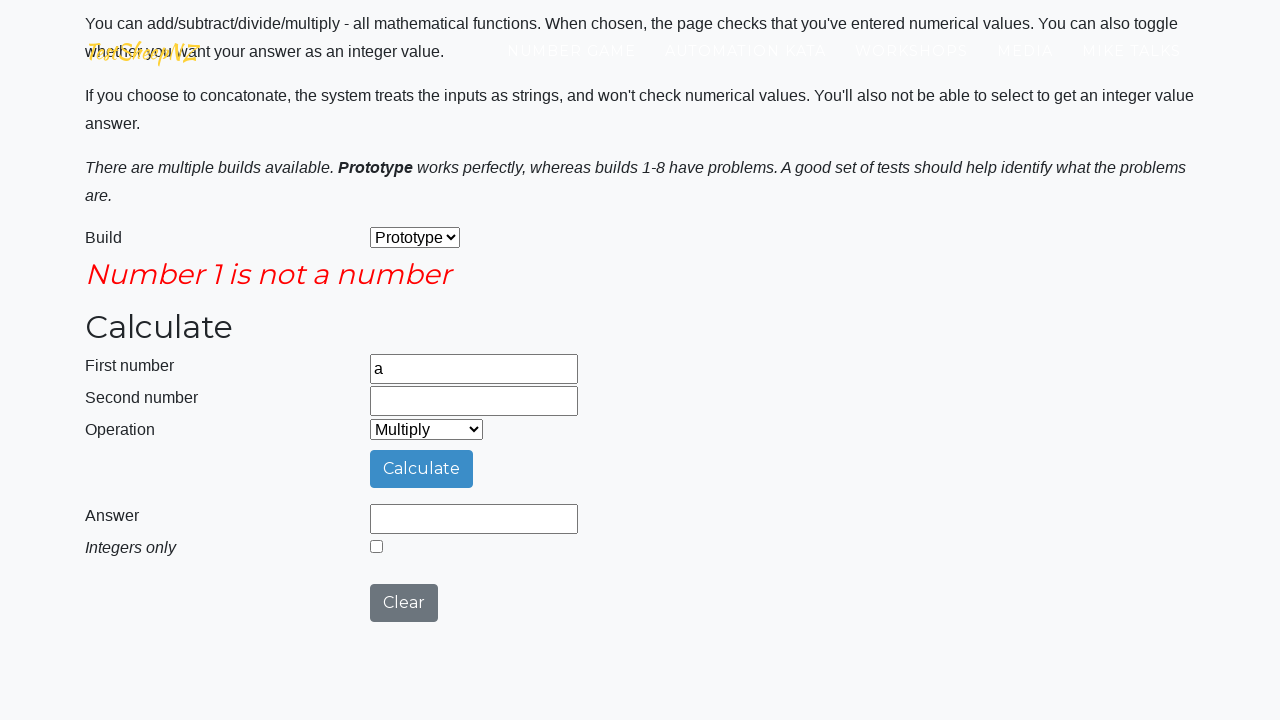

Verified error message is visible
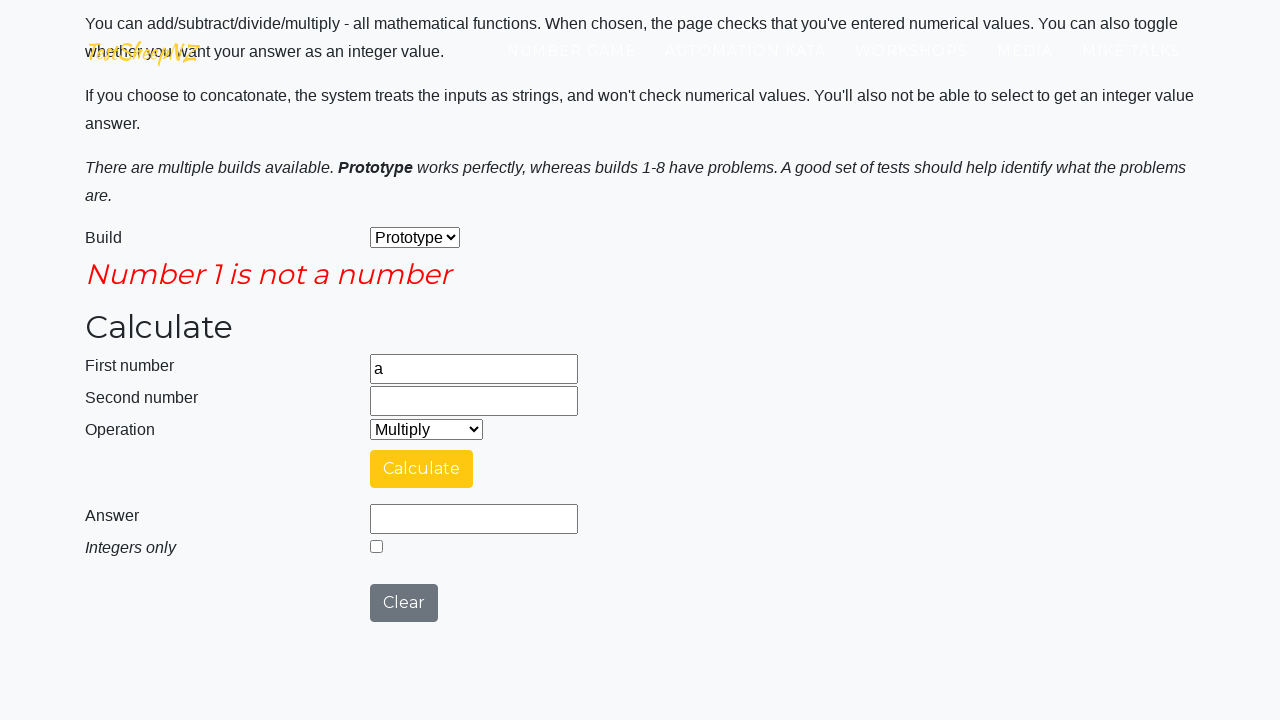

Verified error message displays 'Number 1 is not a number'
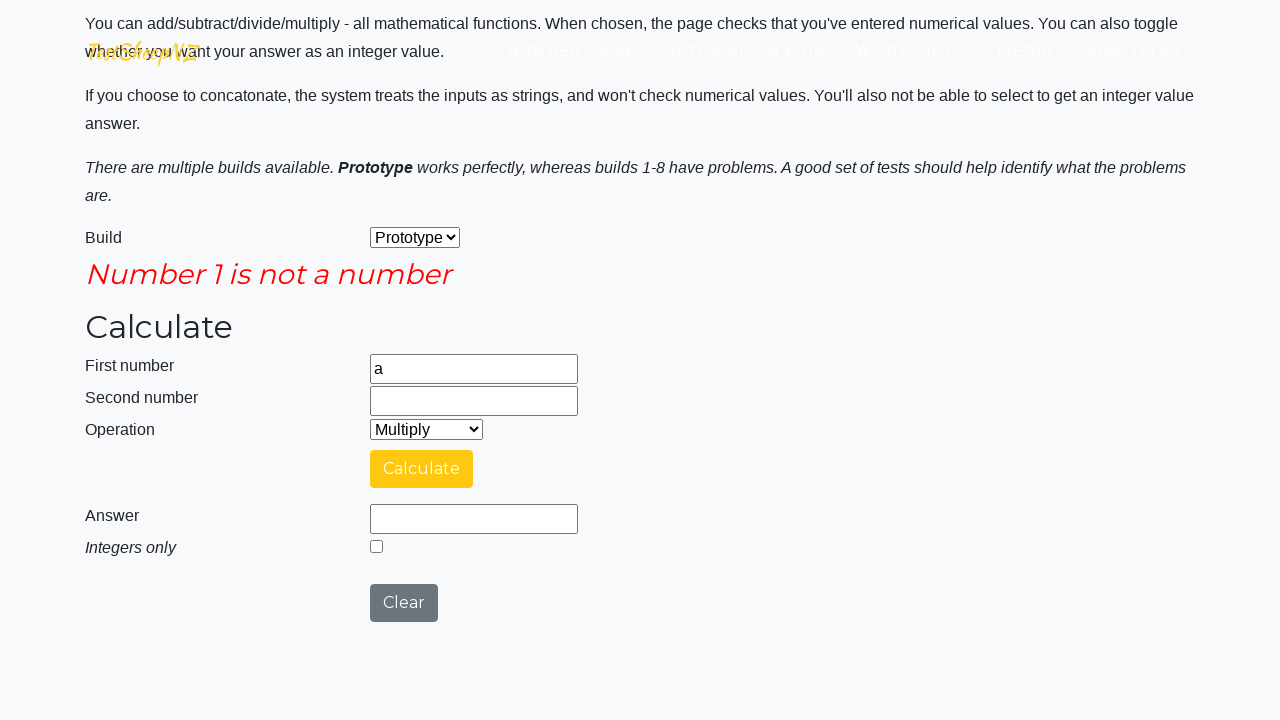

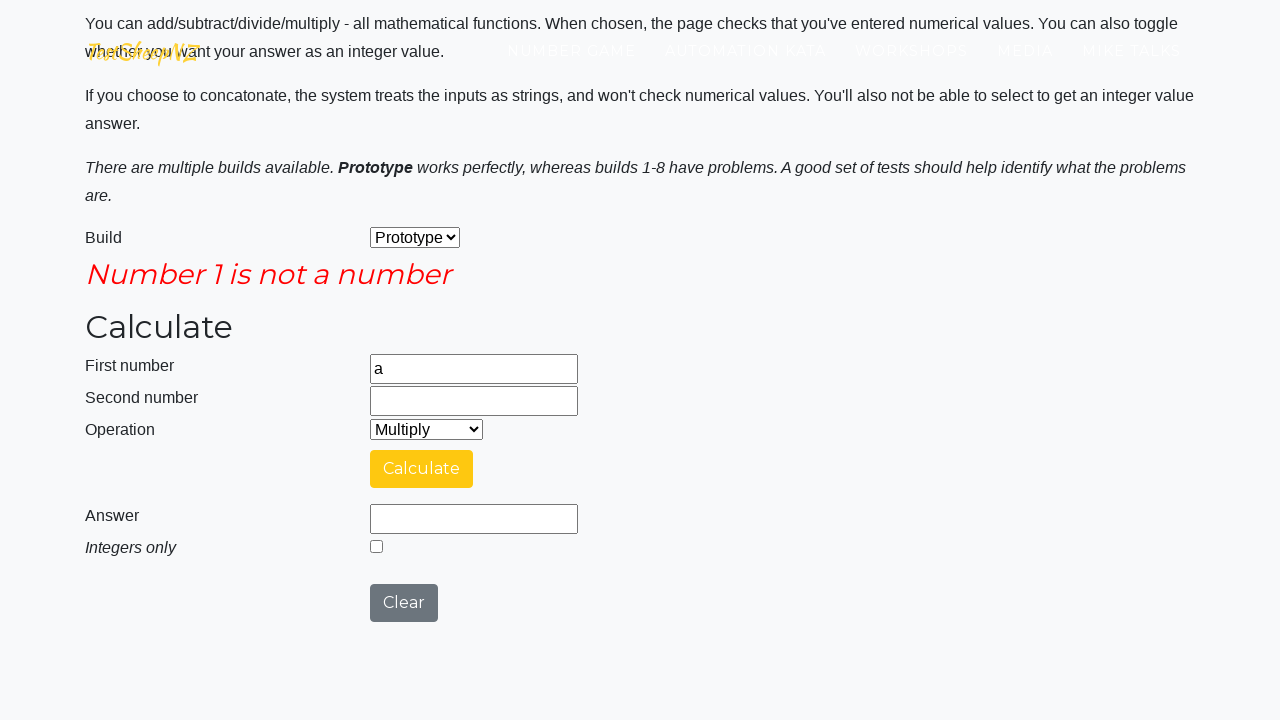